Navigates to the Kaplan UK website and maximizes the browser window to verify the page loads successfully.

Starting URL: https://kaplan.co.uk/

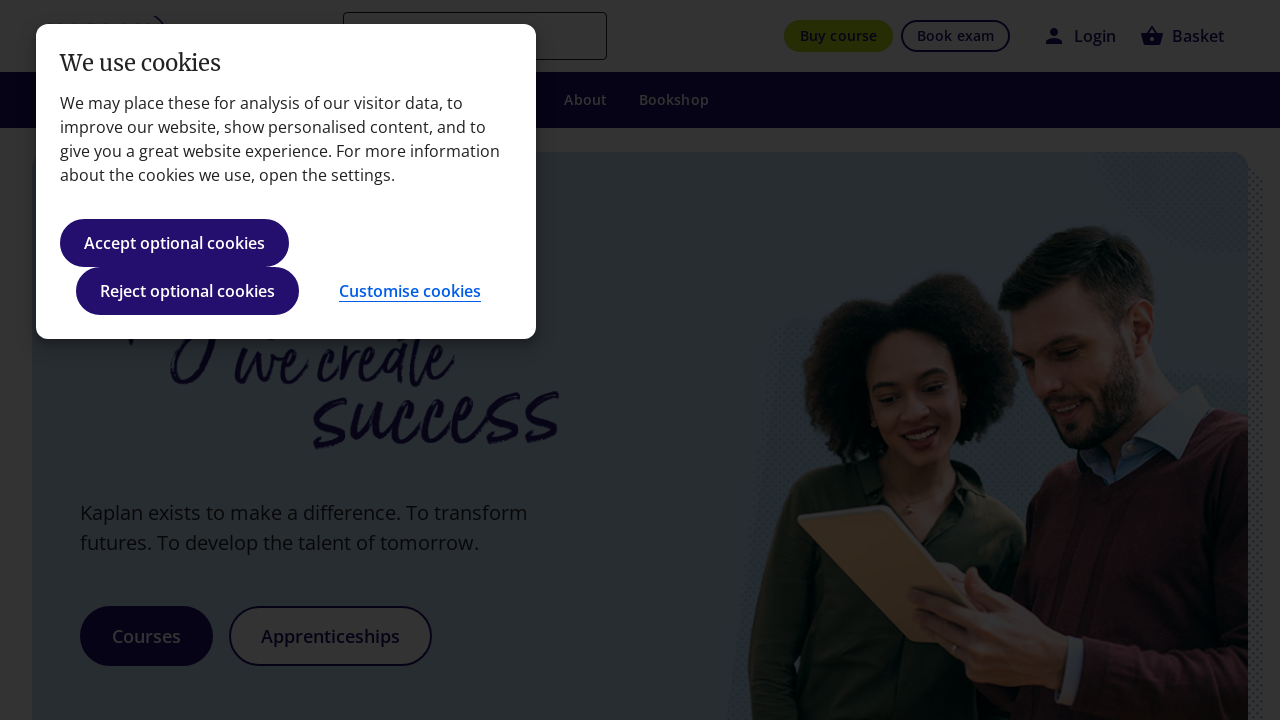

Set viewport size to 1920x1080 to maximize browser window
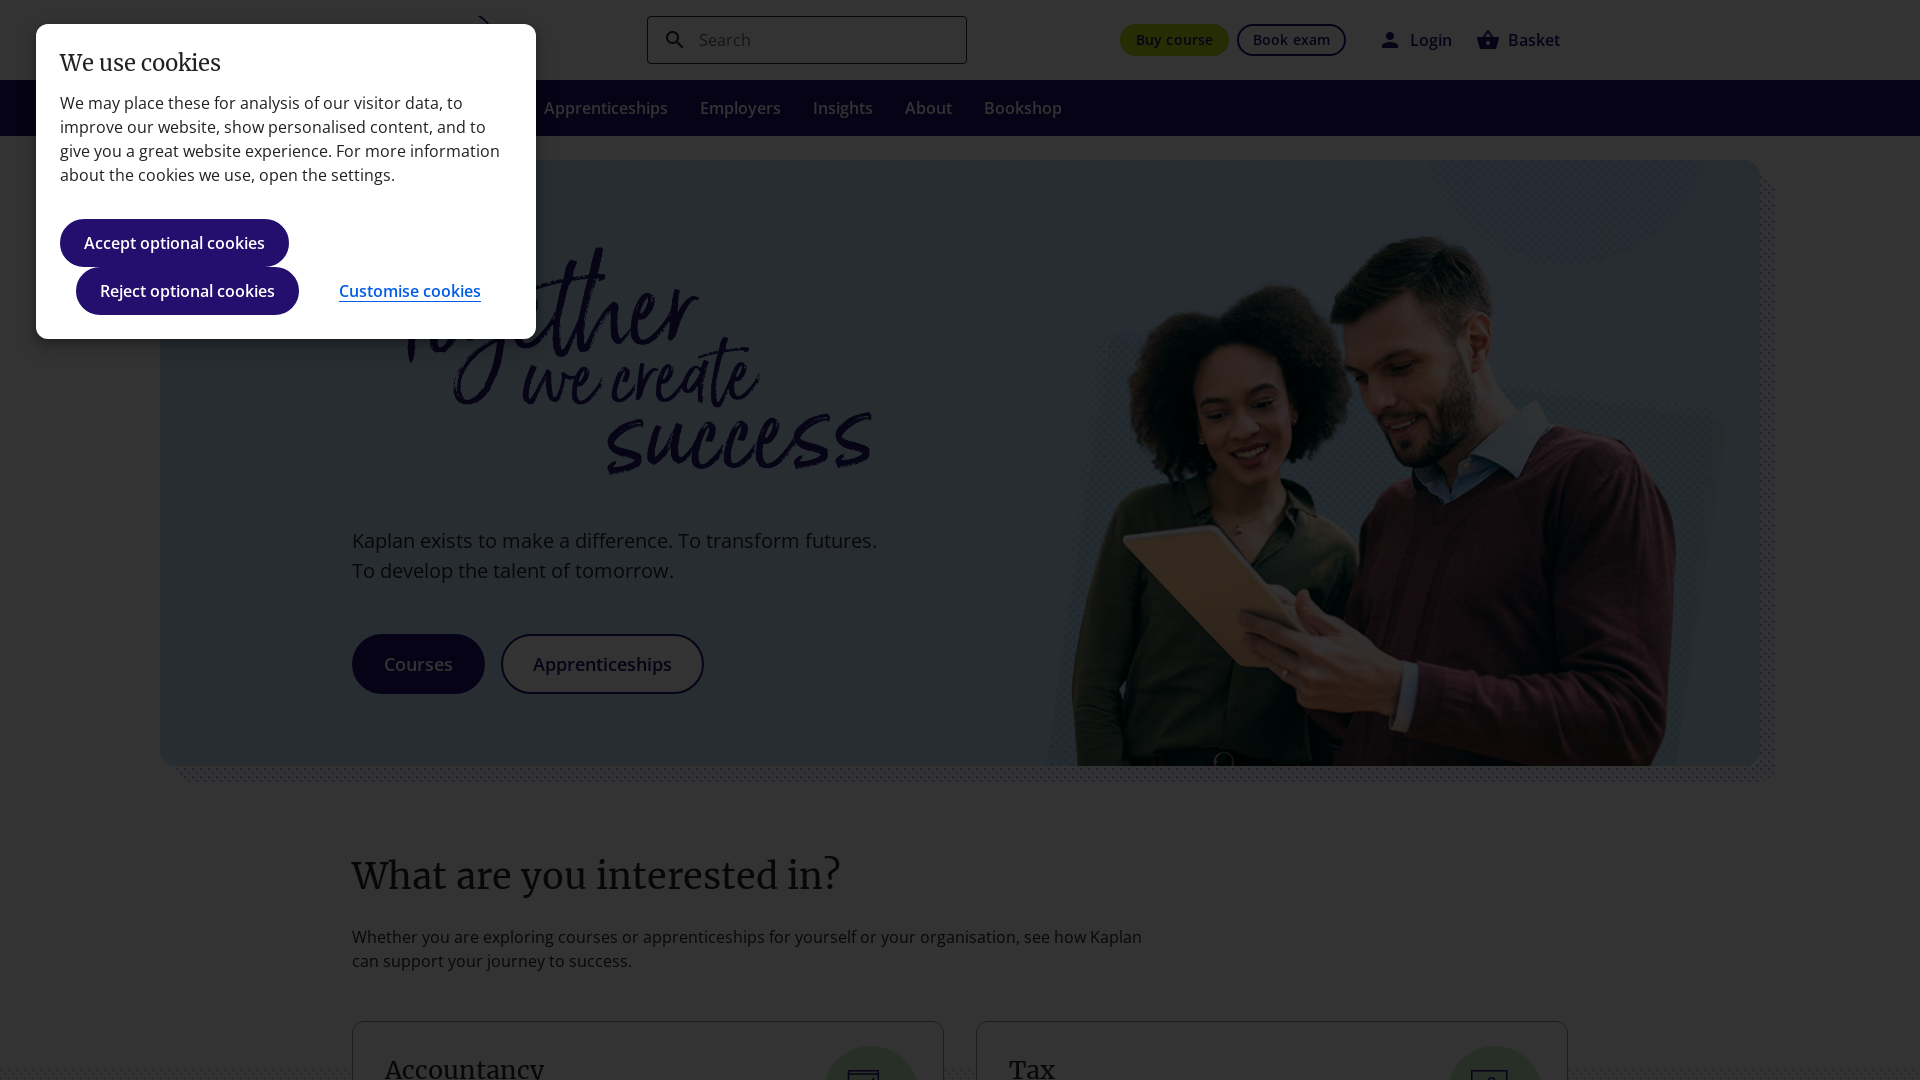

Kaplan UK page loaded successfully (DOM content loaded)
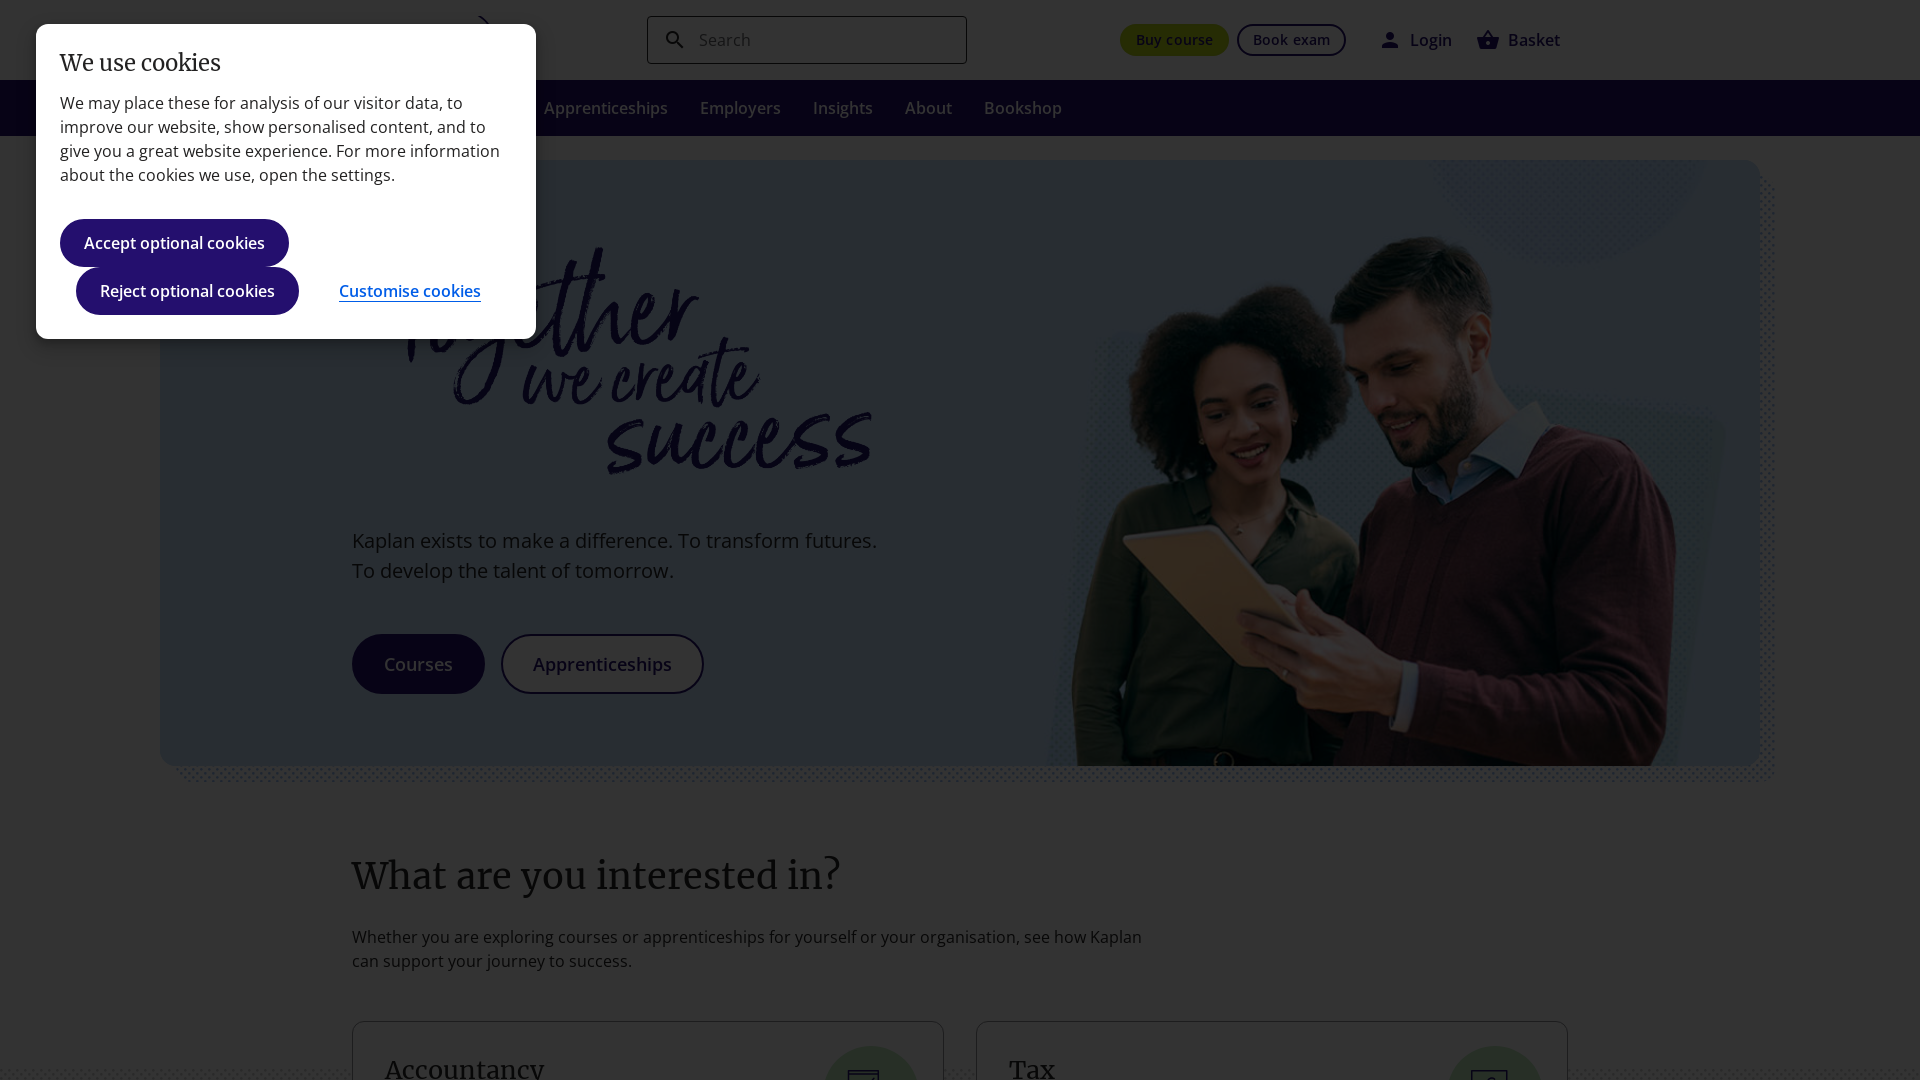

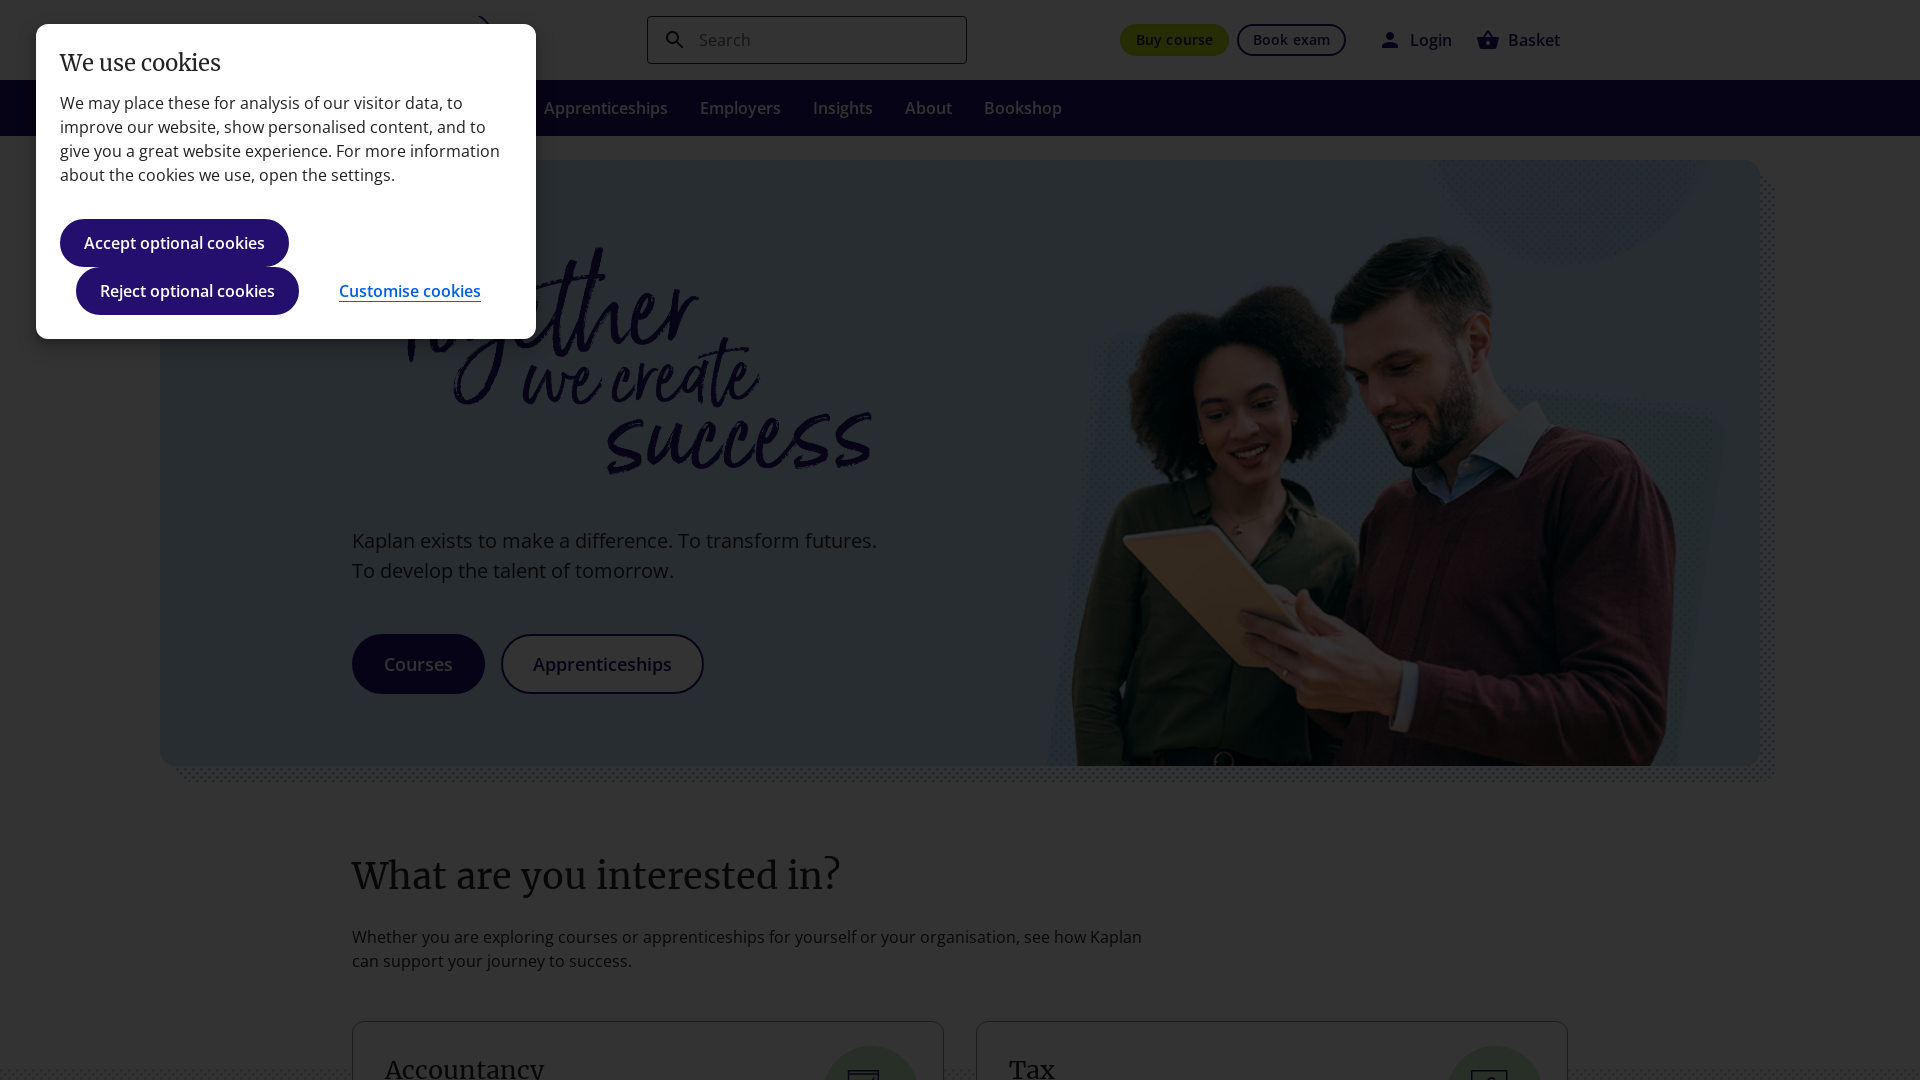